Tests marking all todo items as completed by clicking the toggle all checkbox after creating default todos.

Starting URL: https://demo.playwright.dev/todomvc

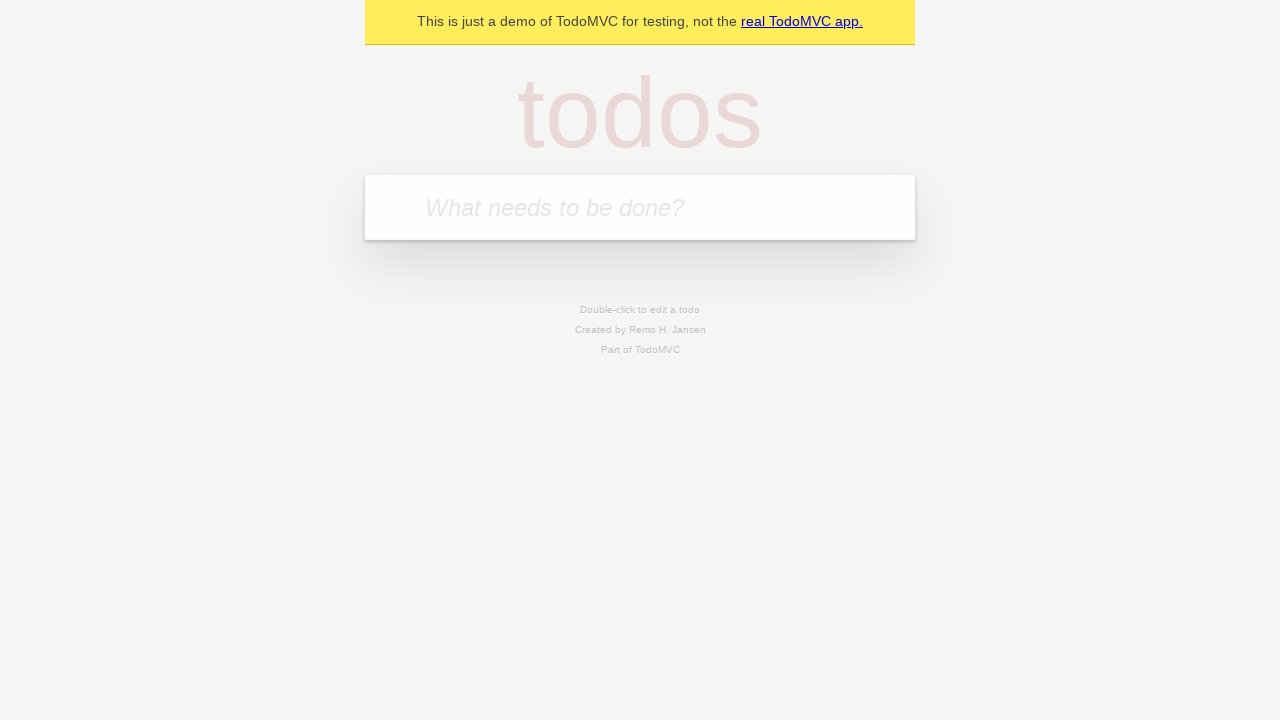

Filled todo input with 'buy some cheese' on internal:attr=[placeholder="What needs to be done?"i]
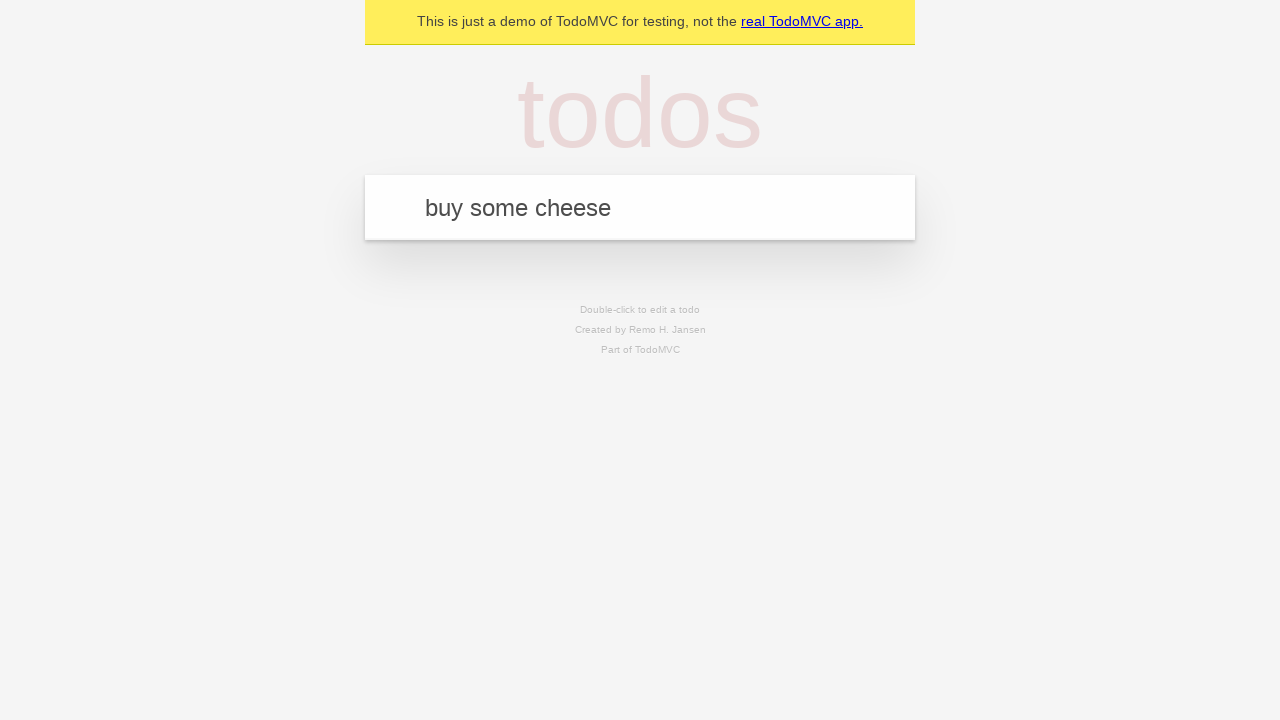

Pressed Enter to add first todo on internal:attr=[placeholder="What needs to be done?"i]
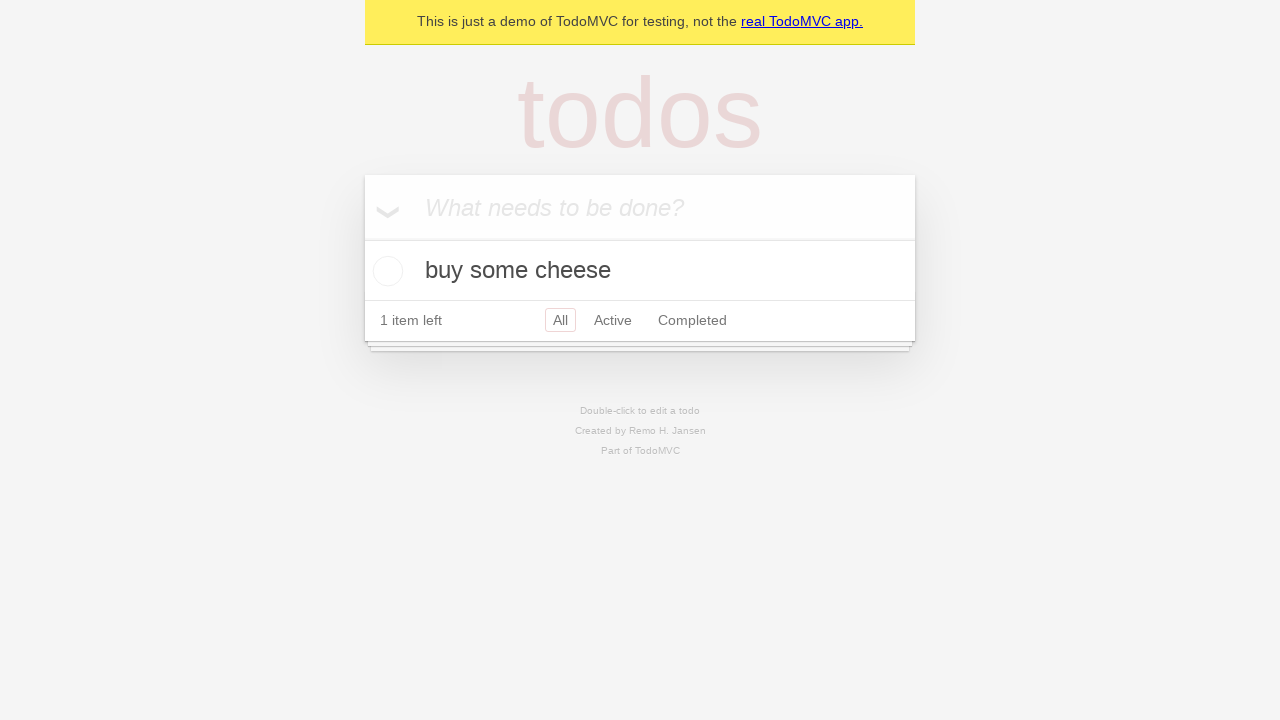

Filled todo input with 'feed the cat' on internal:attr=[placeholder="What needs to be done?"i]
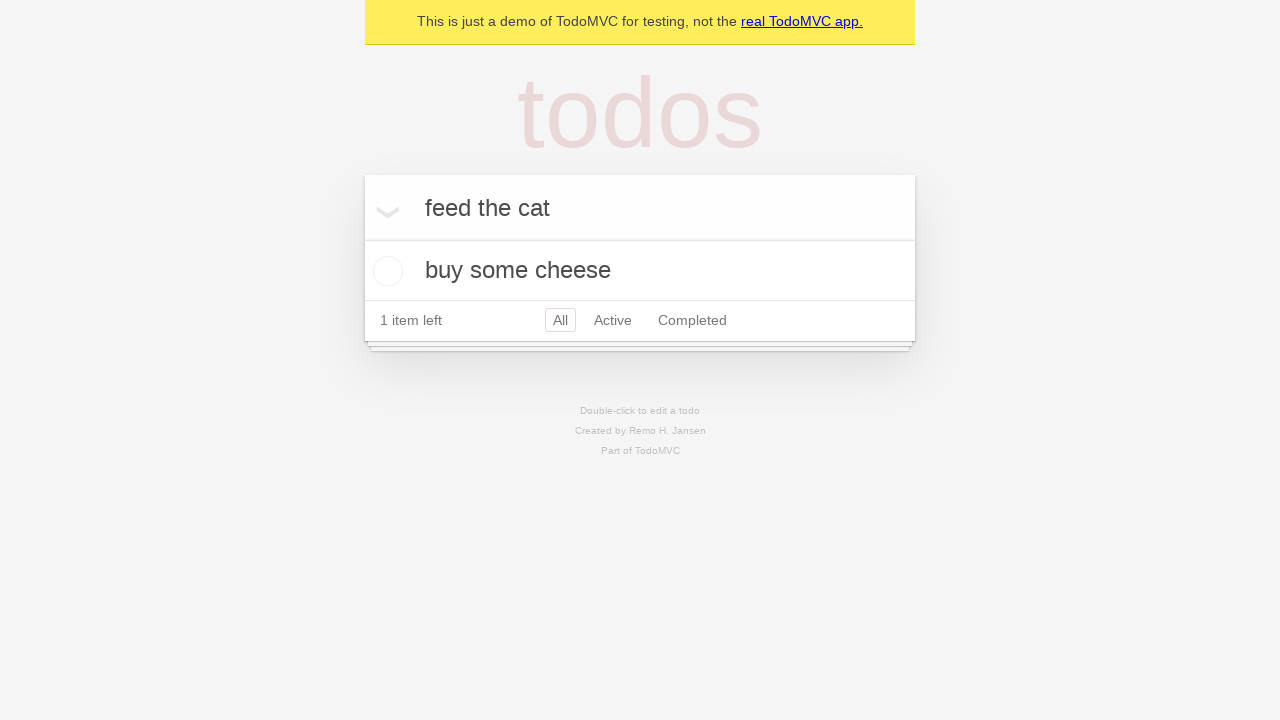

Pressed Enter to add second todo on internal:attr=[placeholder="What needs to be done?"i]
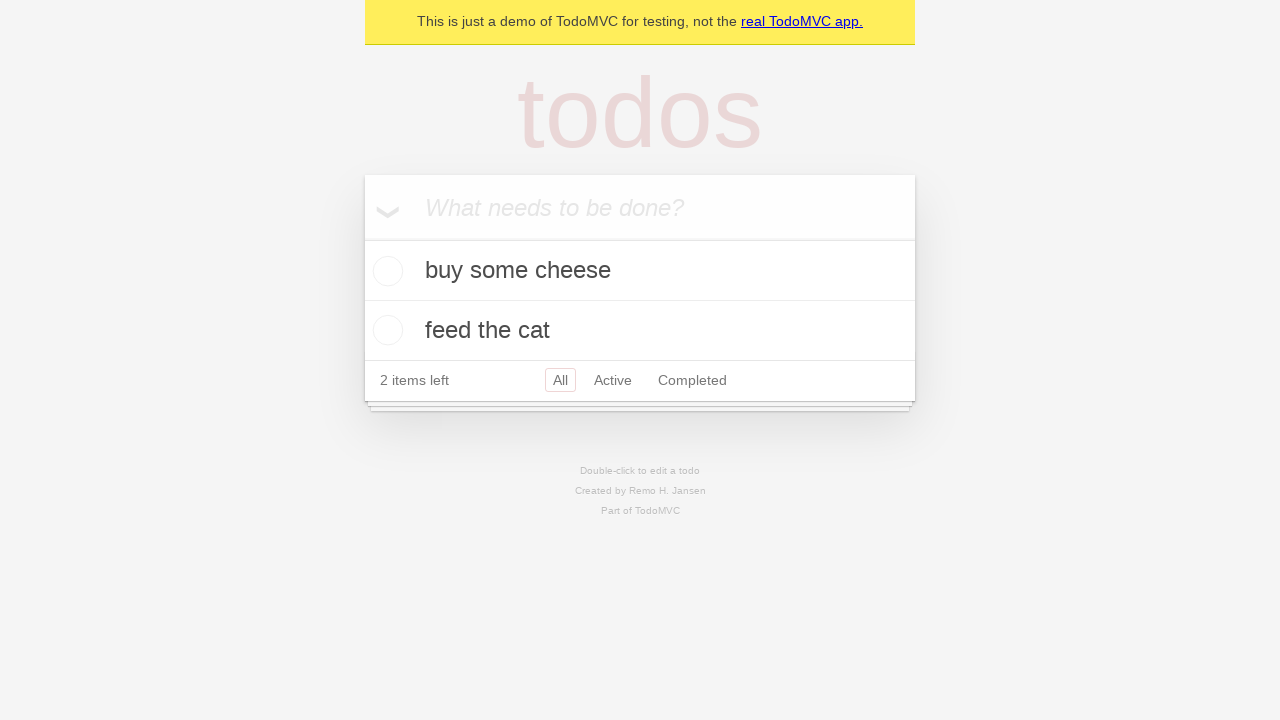

Filled todo input with 'book a doctors appointment' on internal:attr=[placeholder="What needs to be done?"i]
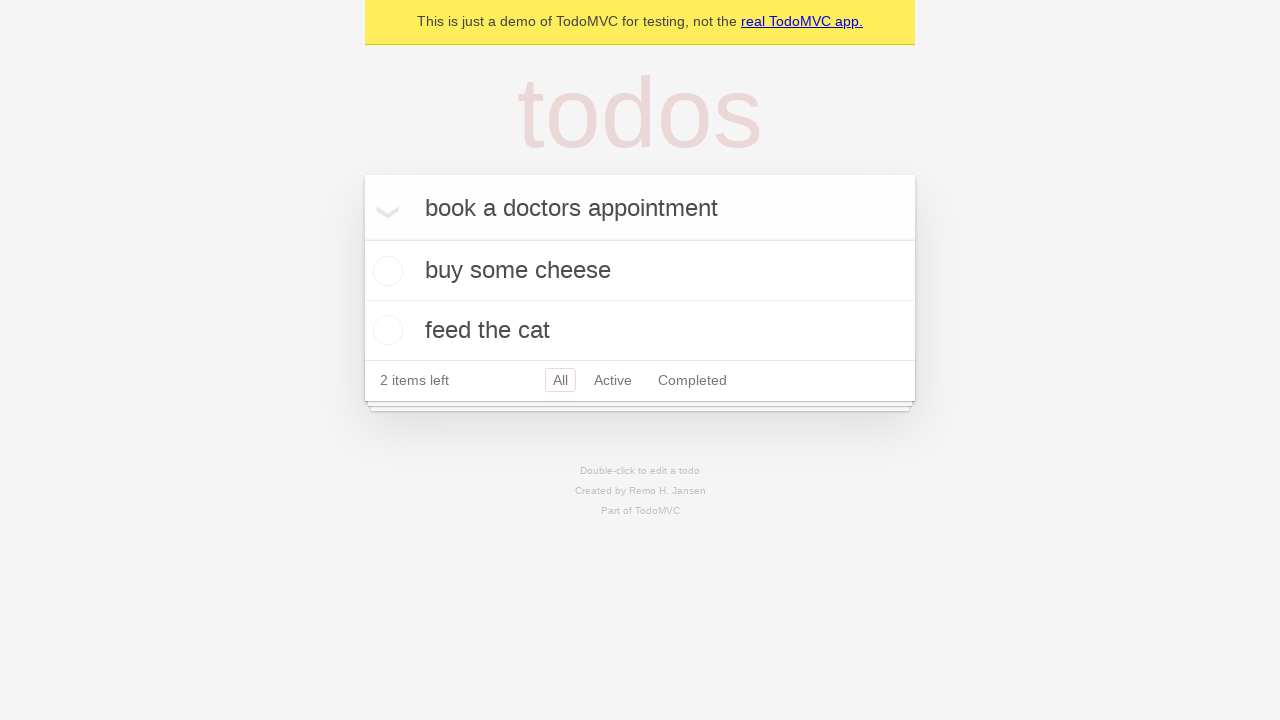

Pressed Enter to add third todo on internal:attr=[placeholder="What needs to be done?"i]
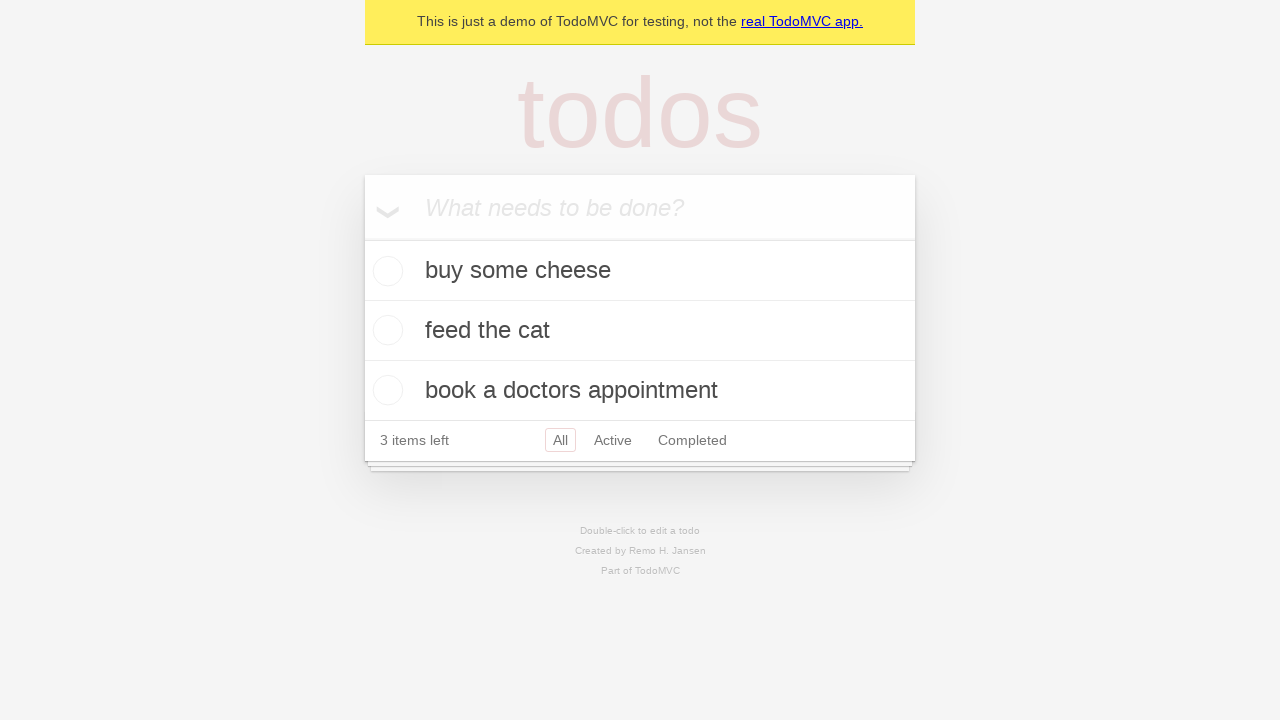

Clicked 'Mark all as complete' checkbox at (362, 238) on internal:label="Mark all as complete"i
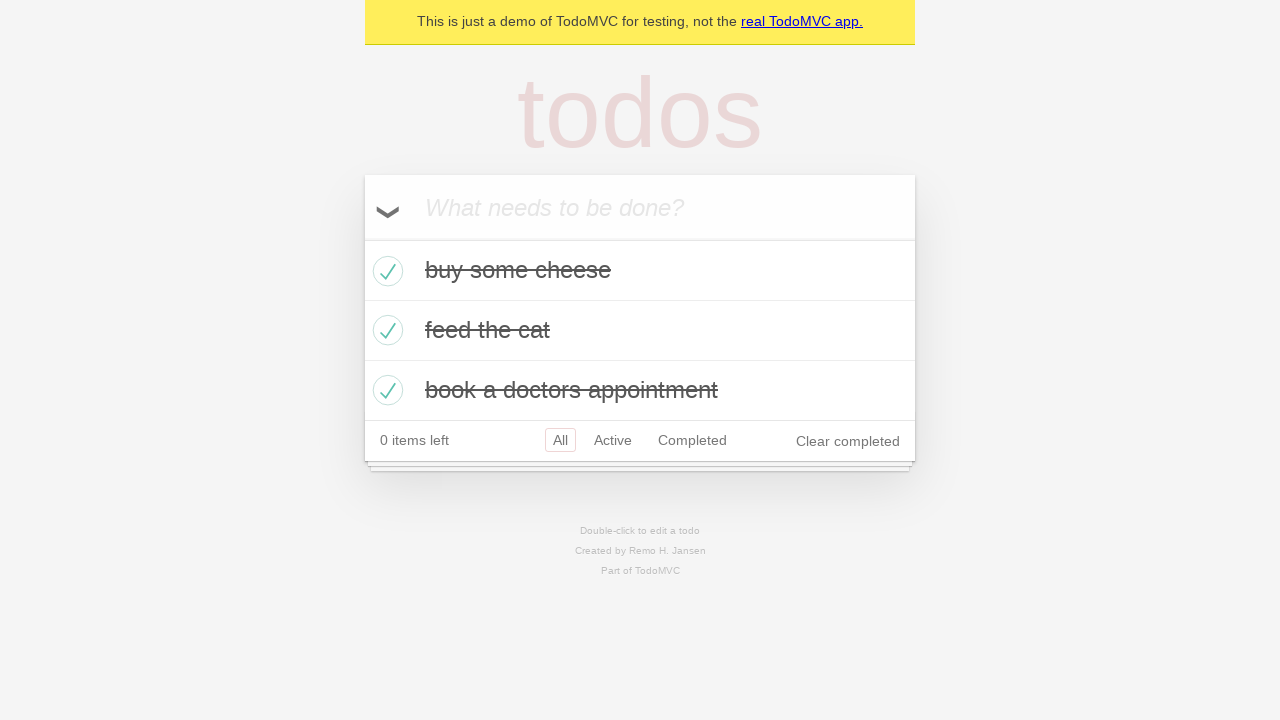

Verified all todo items are marked as completed
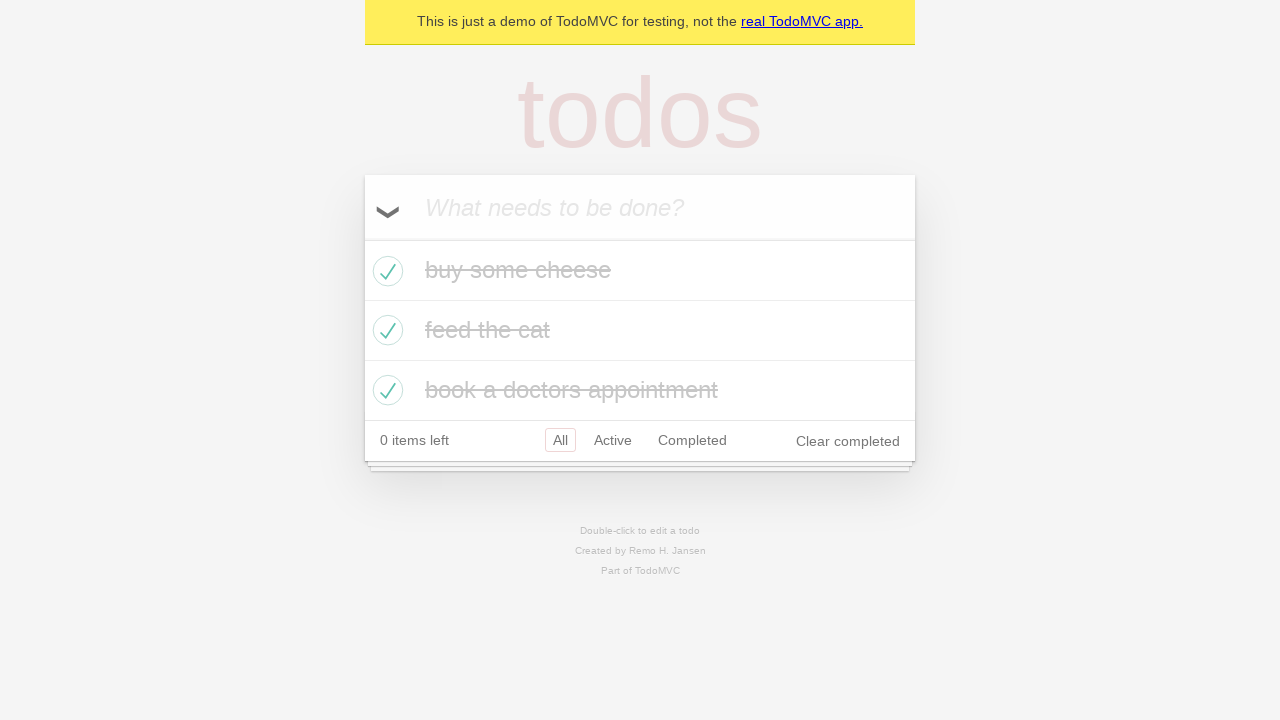

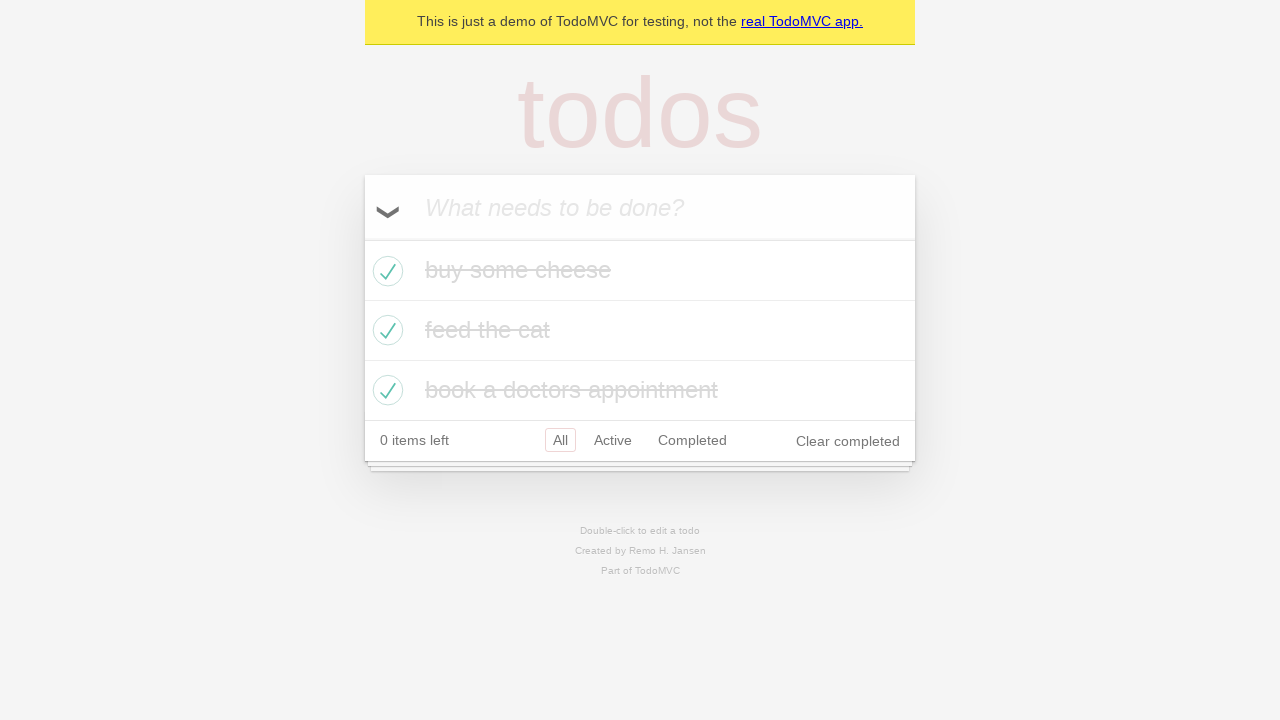